Tests the forgot password functionality by navigating to forgot password page and submitting an email address

Starting URL: https://itassetmanagementsoftware.com/rolepermission/admin/login

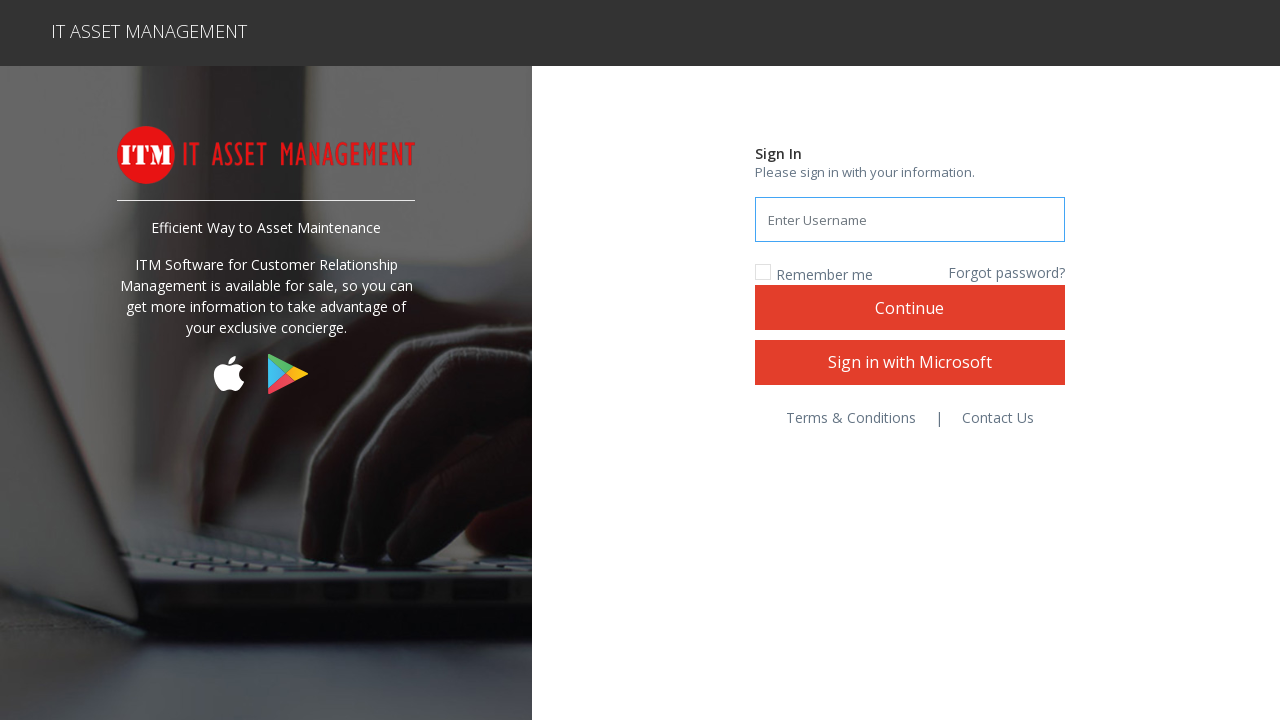

Clicked on 'Forgot password?' link at (1006, 273) on a:text('Forgot password?')
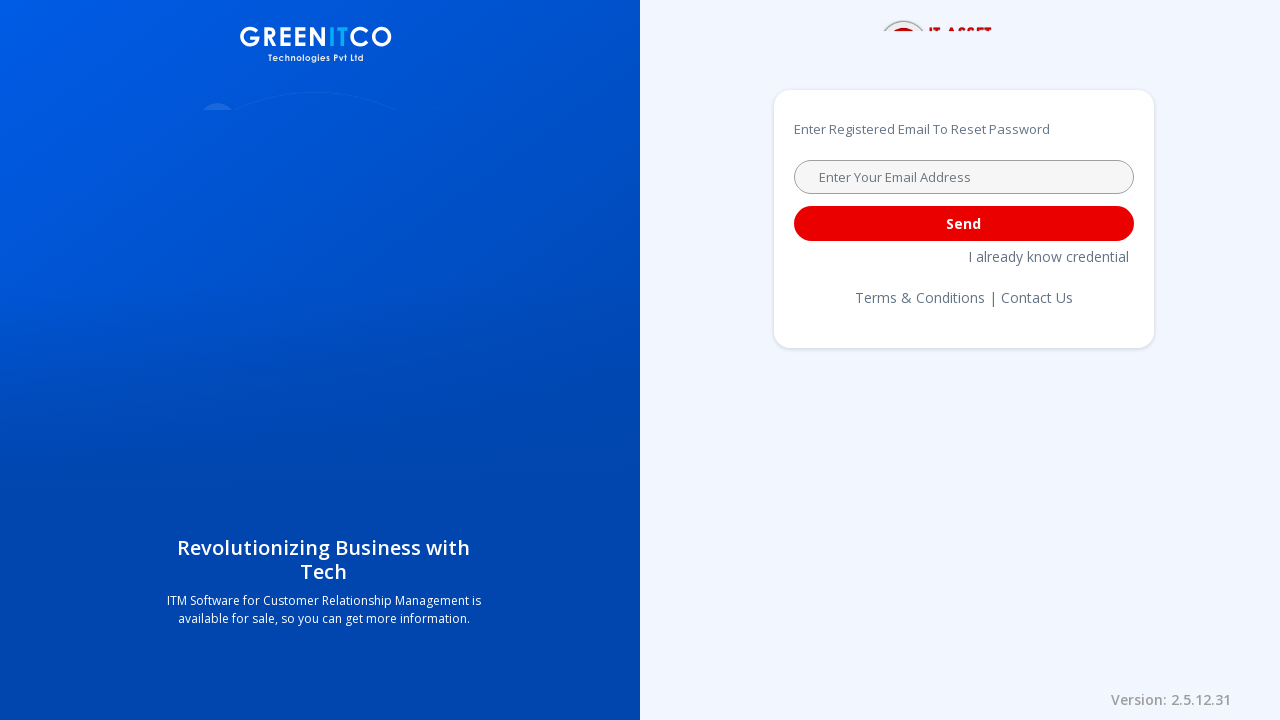

Filled email field with 'testuser47@example.com' on input[placeholder='Enter Your Email Address']
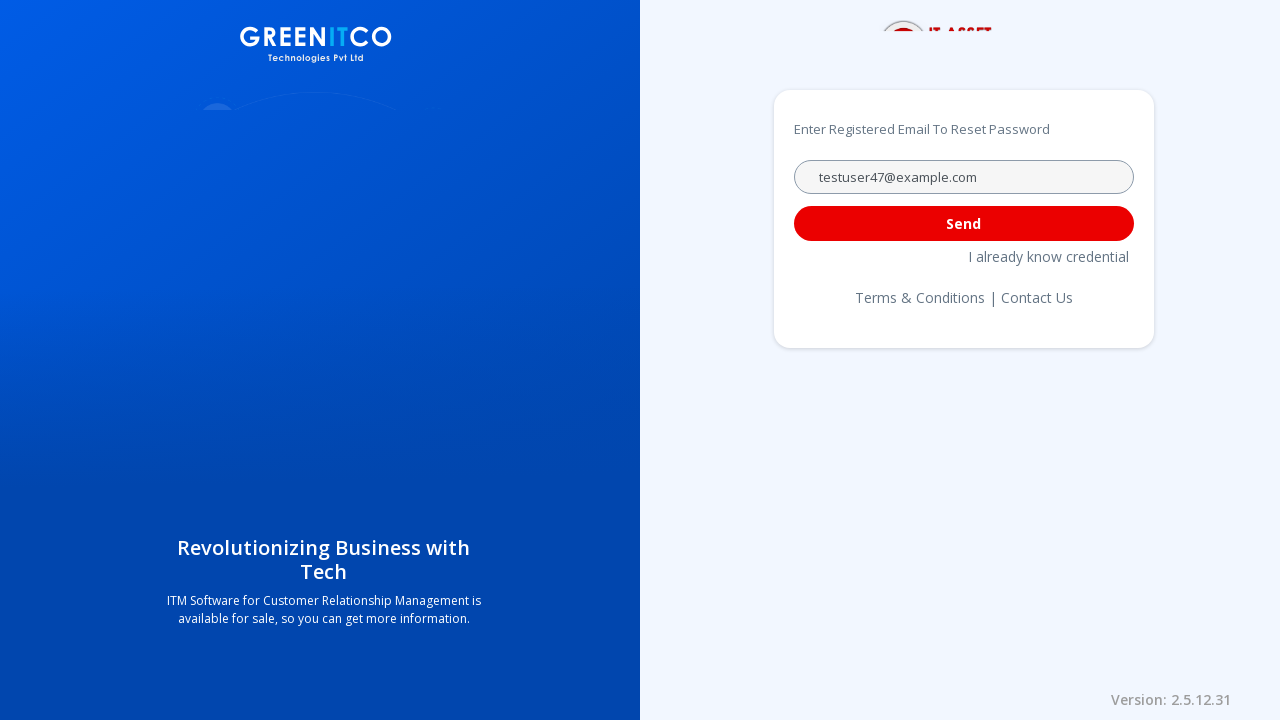

Clicked submit button to send password reset email at (964, 224) on button#btnSubmit
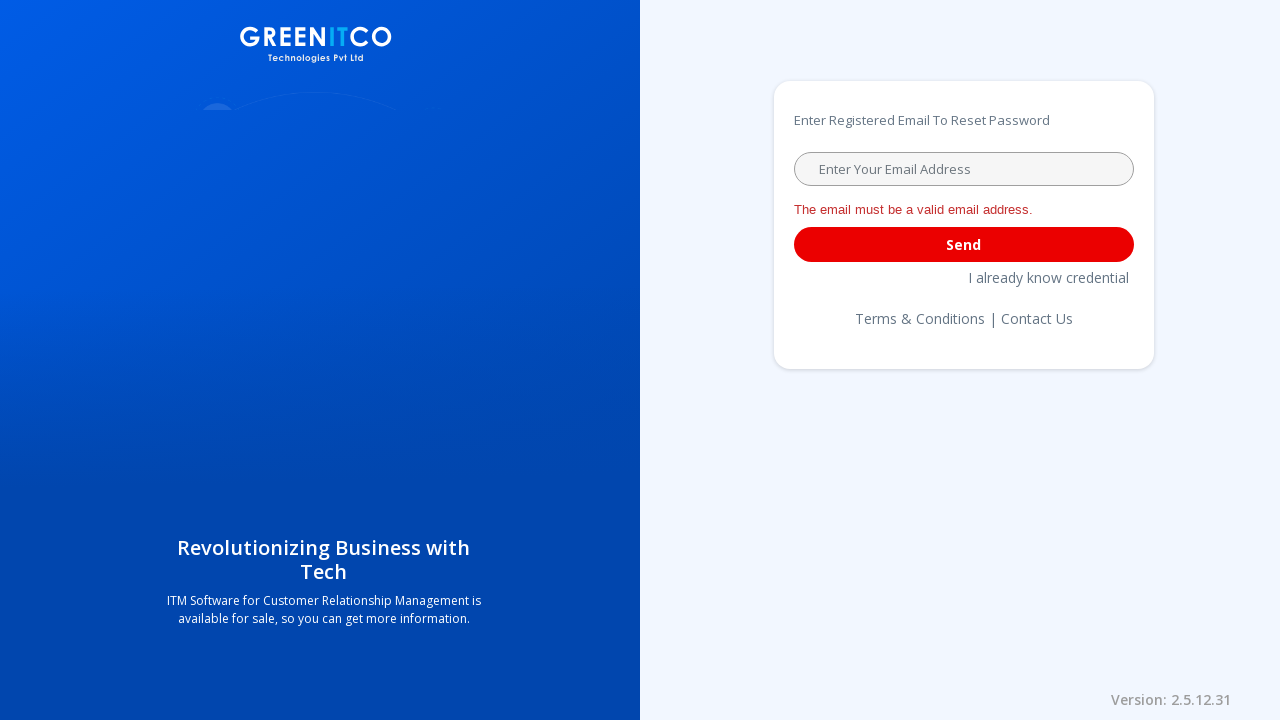

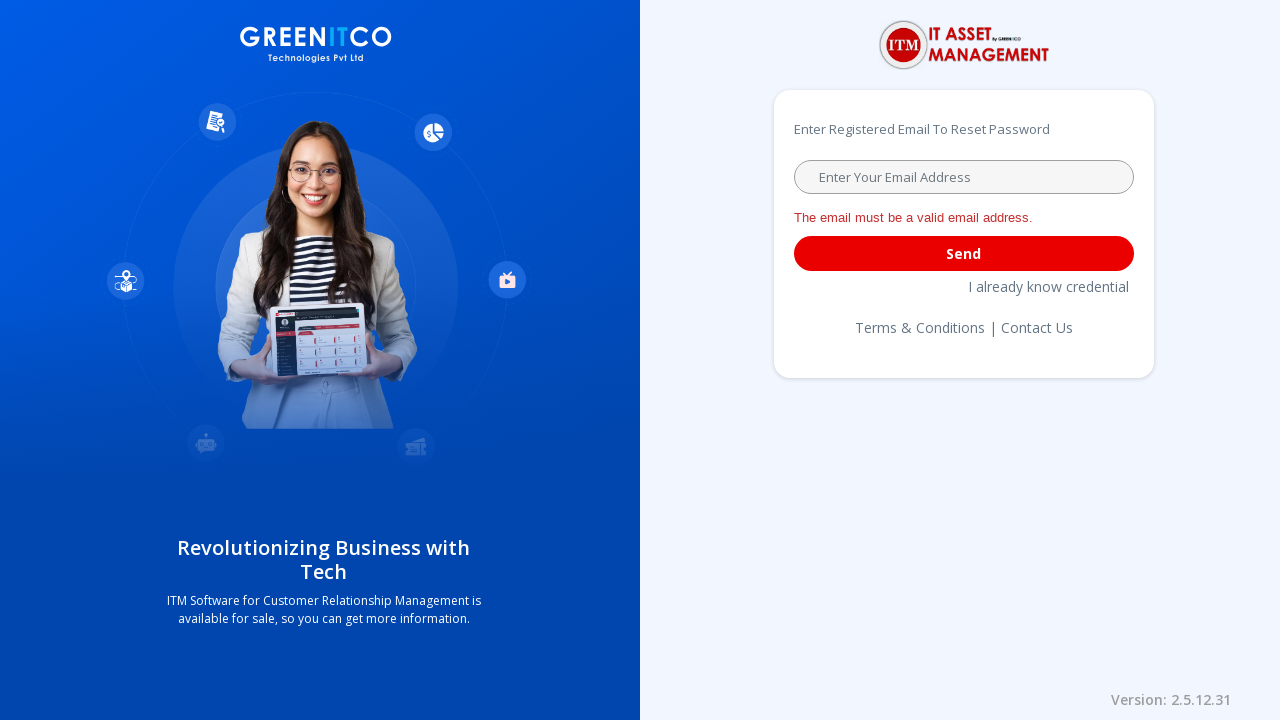